Tests radio button functionality by navigating to the Radio section, clicking radio buttons, and verifying their selection state changes.

Starting URL: https://letcode.in/test

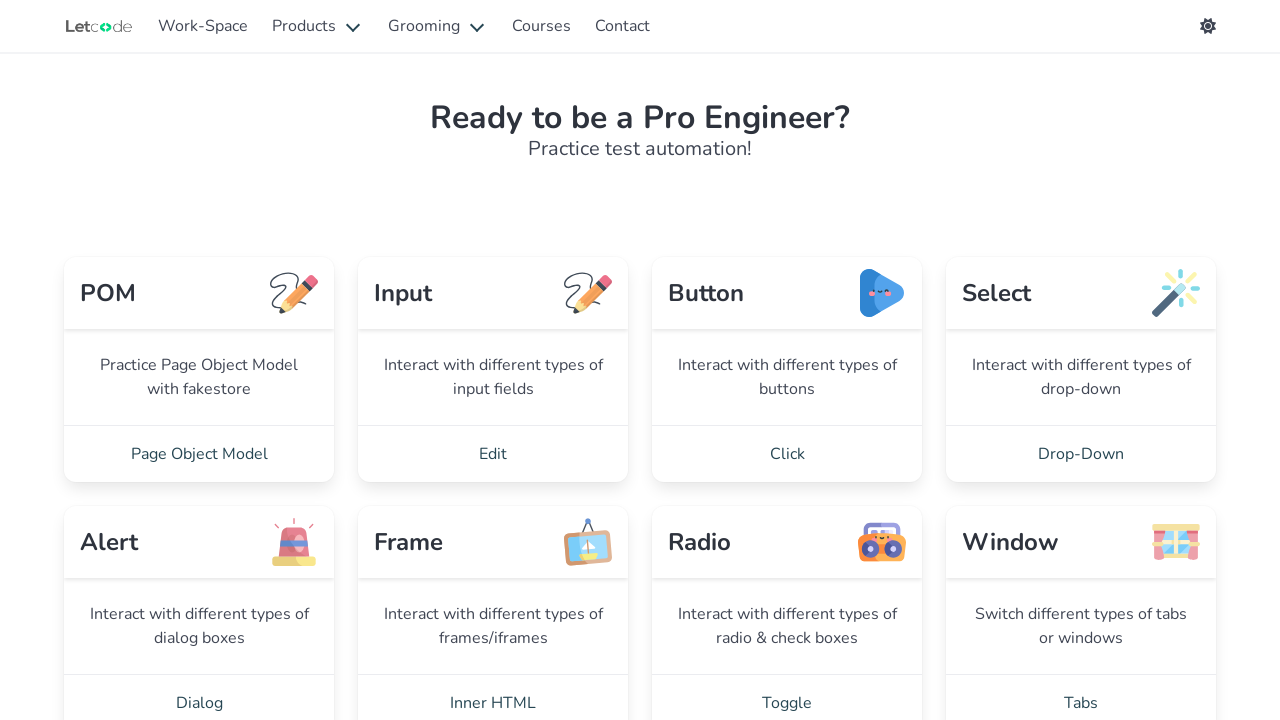

Scrolled down 500 pixels to see more sections
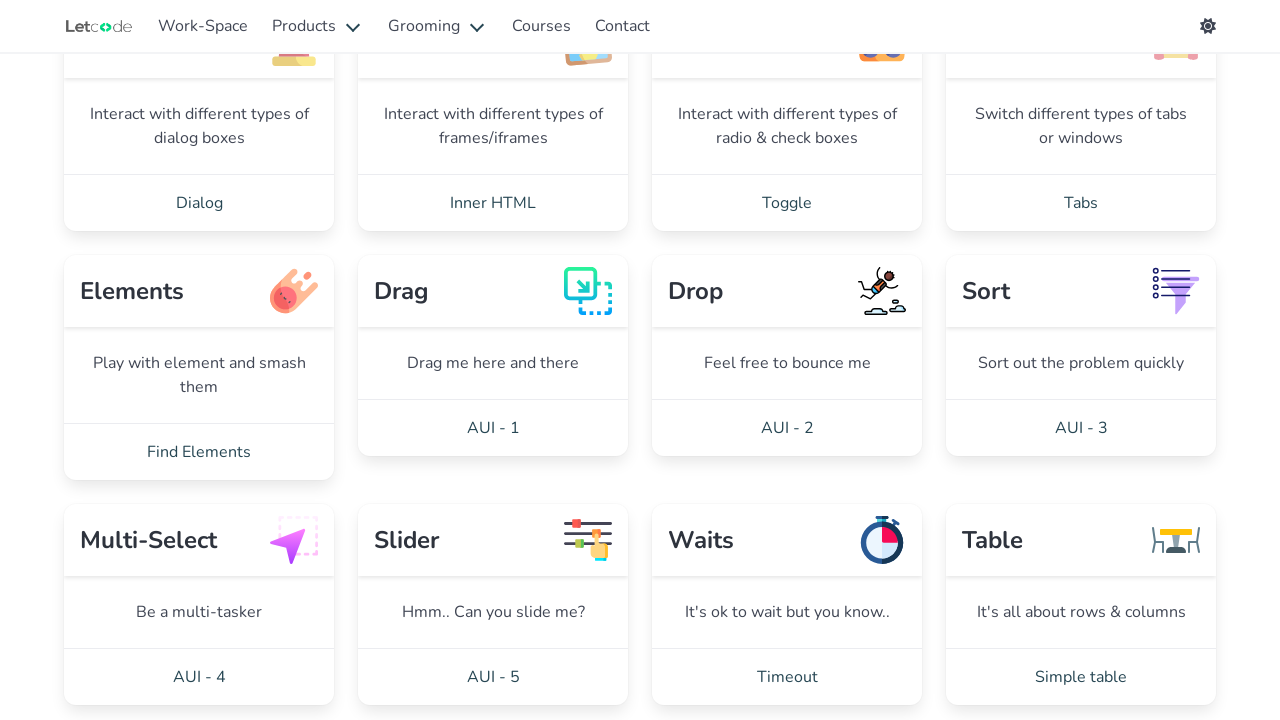

Clicked on the Radio section link at (787, 203) on xpath=//header[normalize-space()='Radio']/parent::div/footer/a
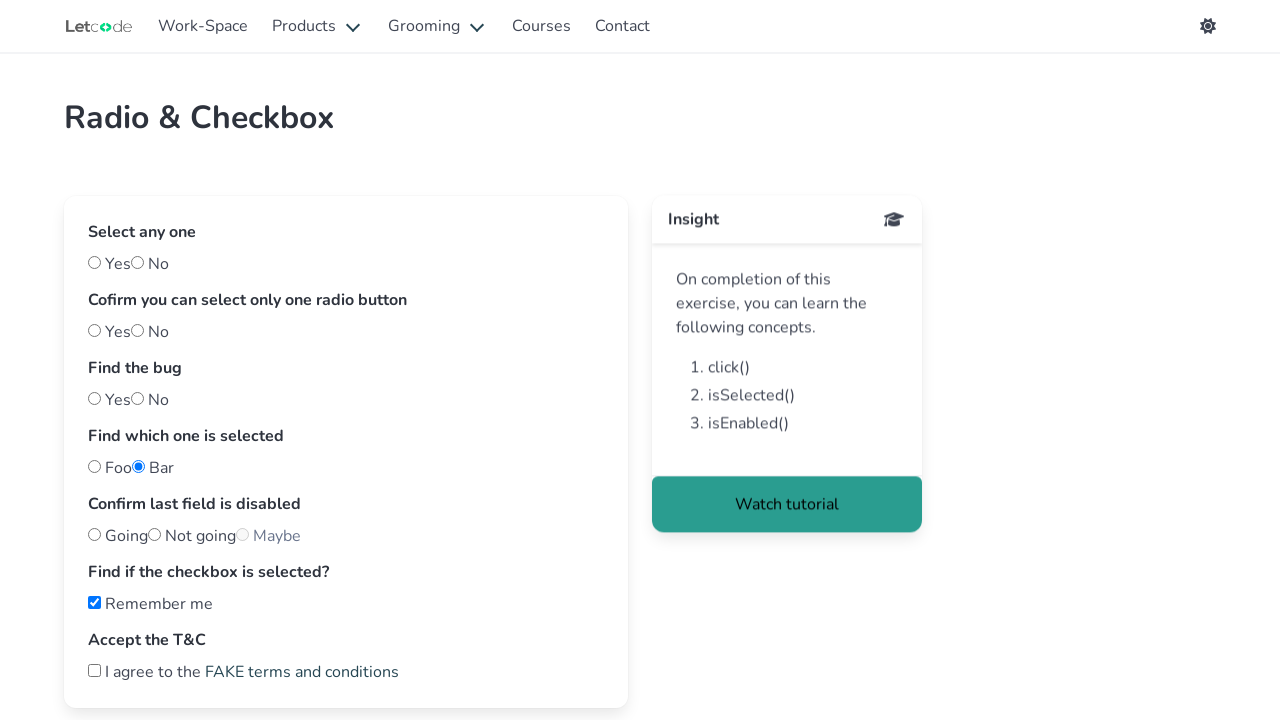

Clicked on the 'yes' radio button at (94, 262) on #yes
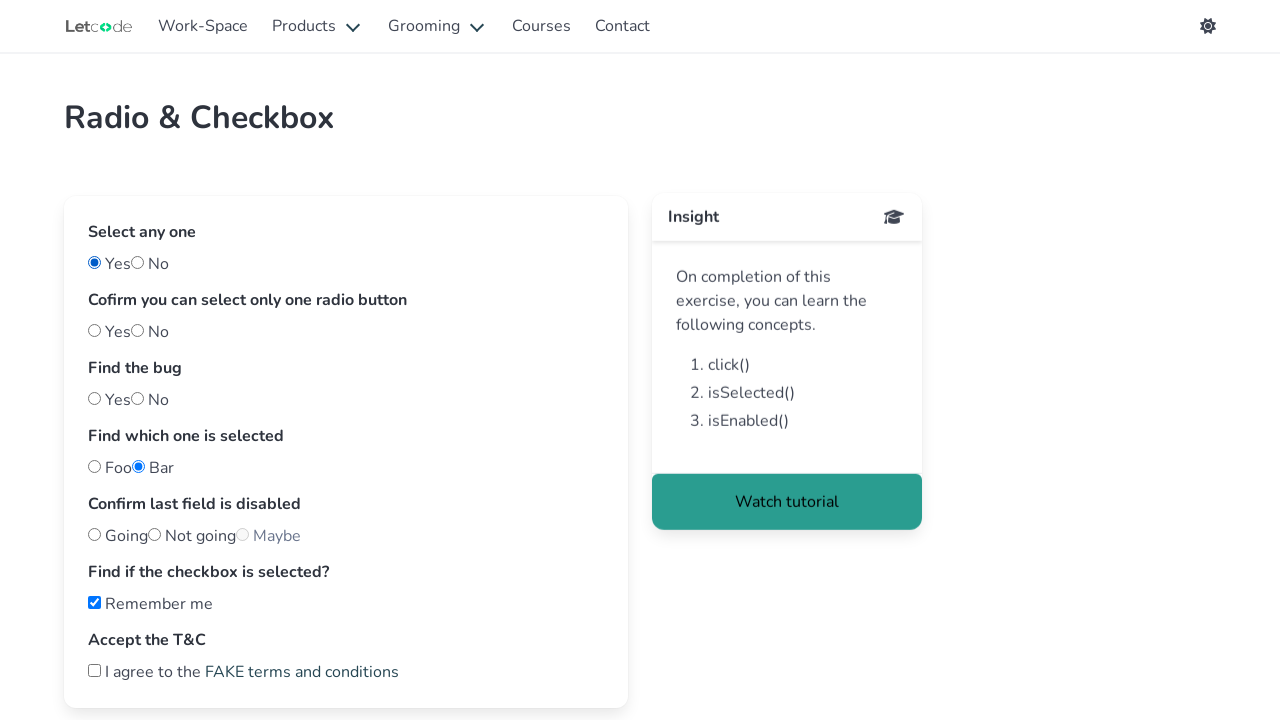

Verified that 'yes' radio button is selected
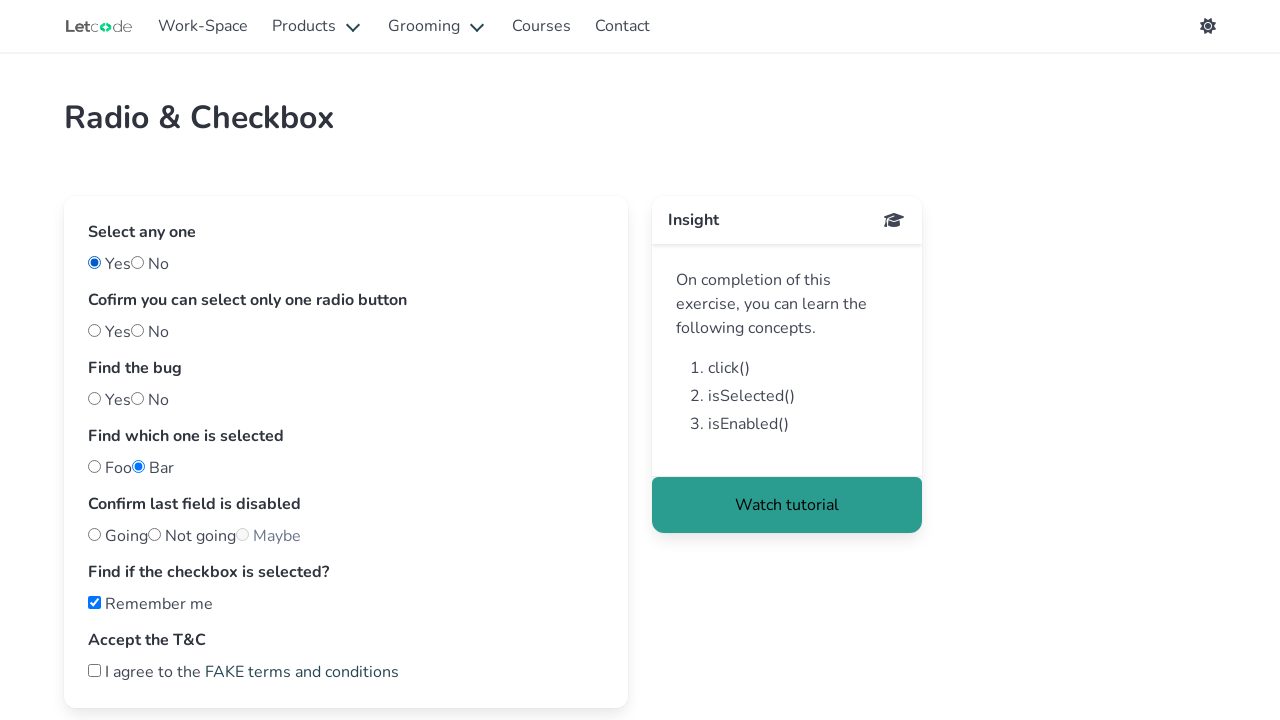

Clicked on the 'no' radio button at (138, 262) on #no
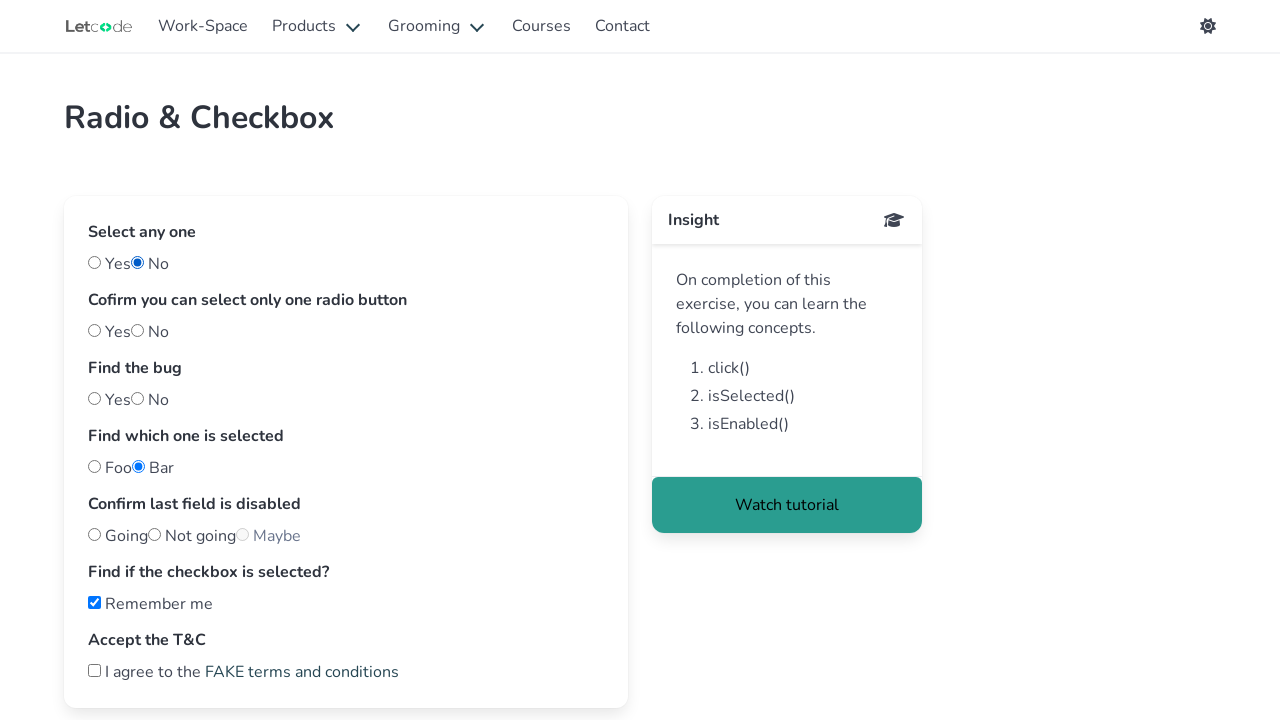

Verified that 'yes' radio button is deselected after clicking 'no'
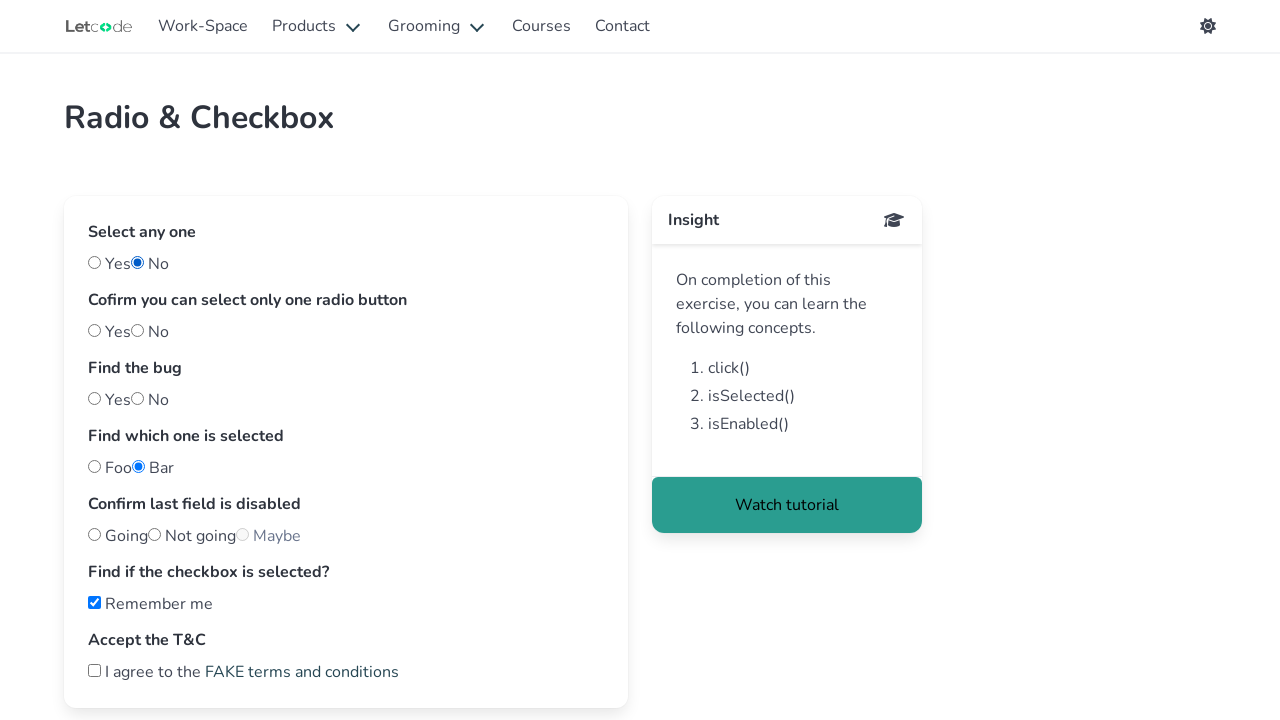

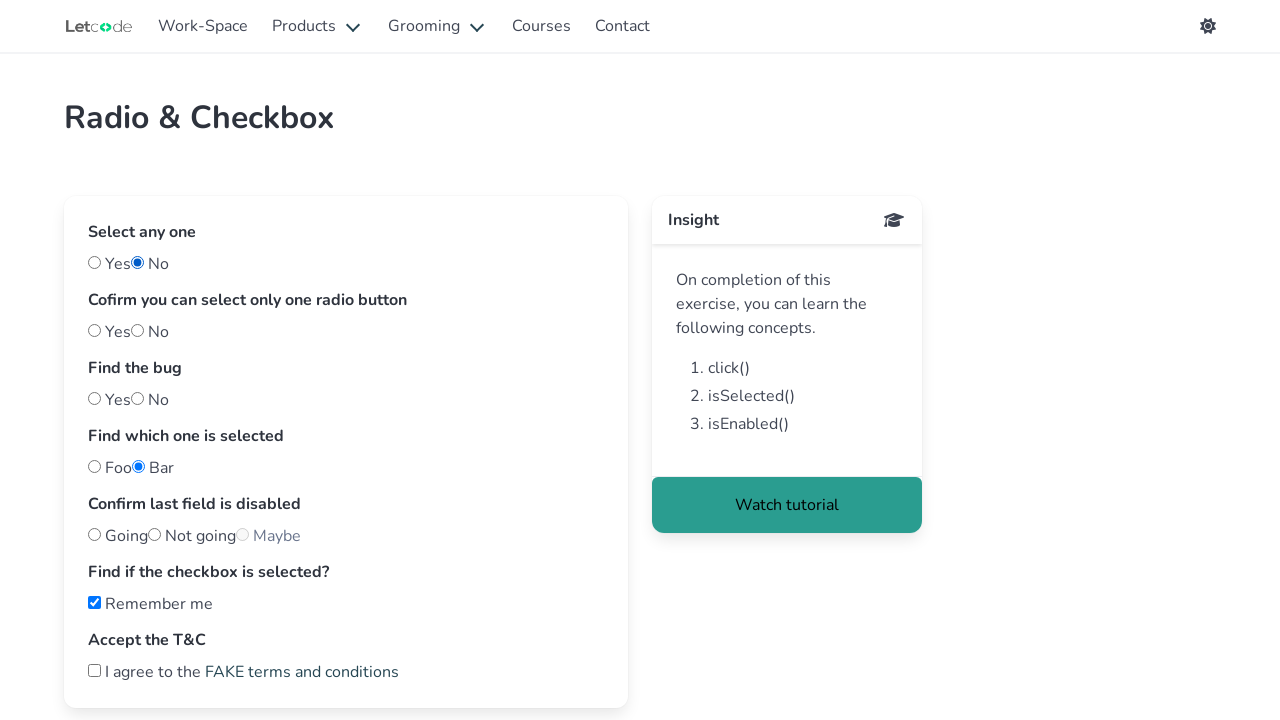